Navigates to the Shanghai Stock Exchange stock list page and clicks the download button to trigger the stock list Excel file download.

Starting URL: http://www.sse.com.cn/assortment/stock/list/share/

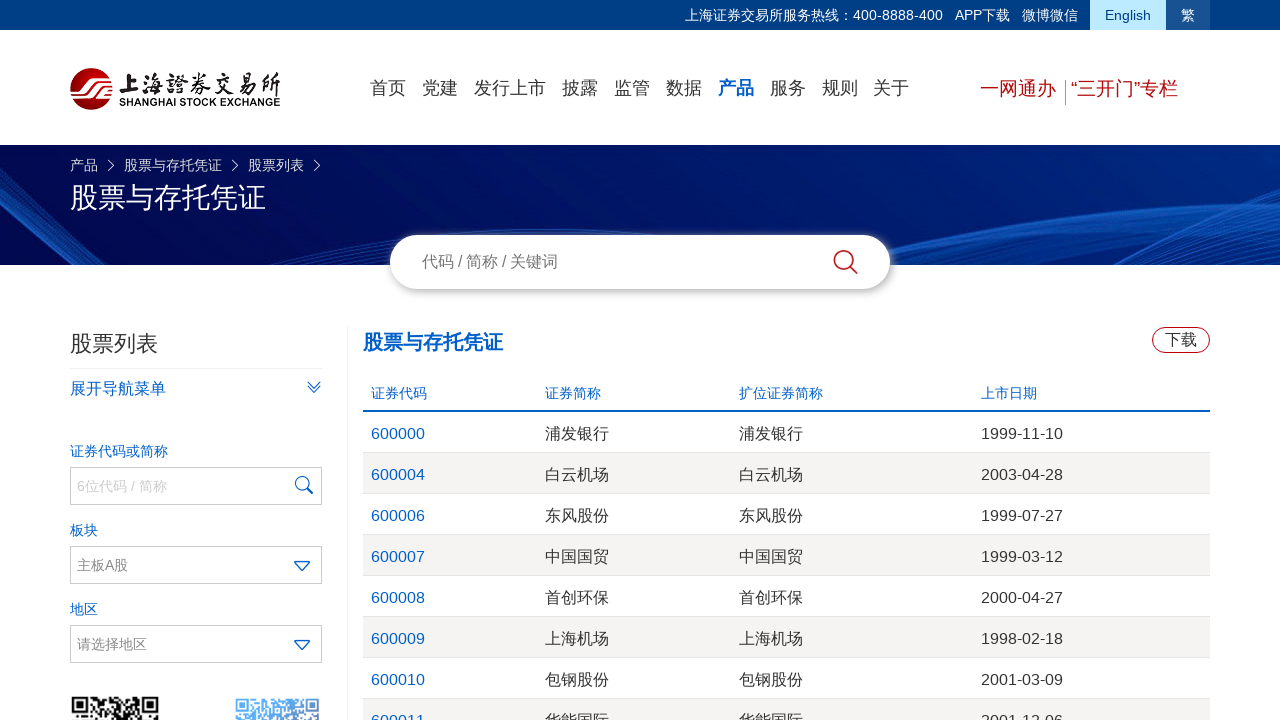

Waited for download button to be visible on Shanghai Stock Exchange stock list page
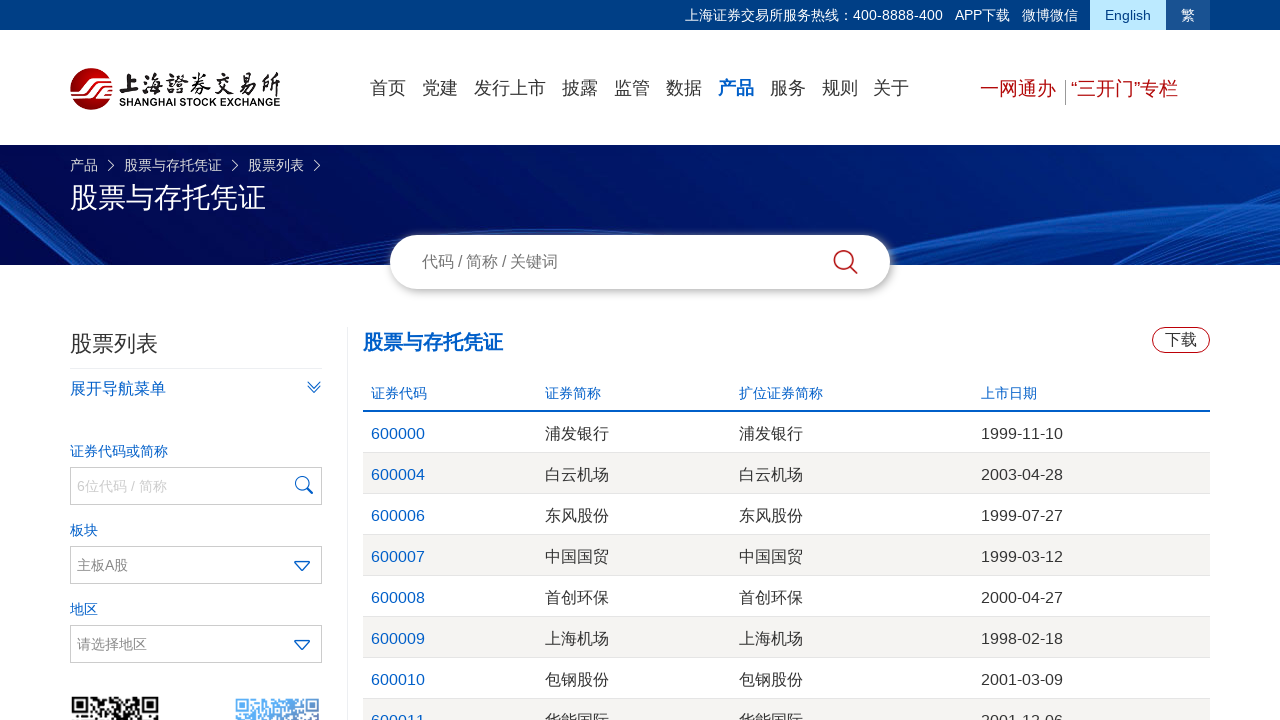

Clicked download button to trigger stock list Excel file download at (1181, 340) on .tableDownload
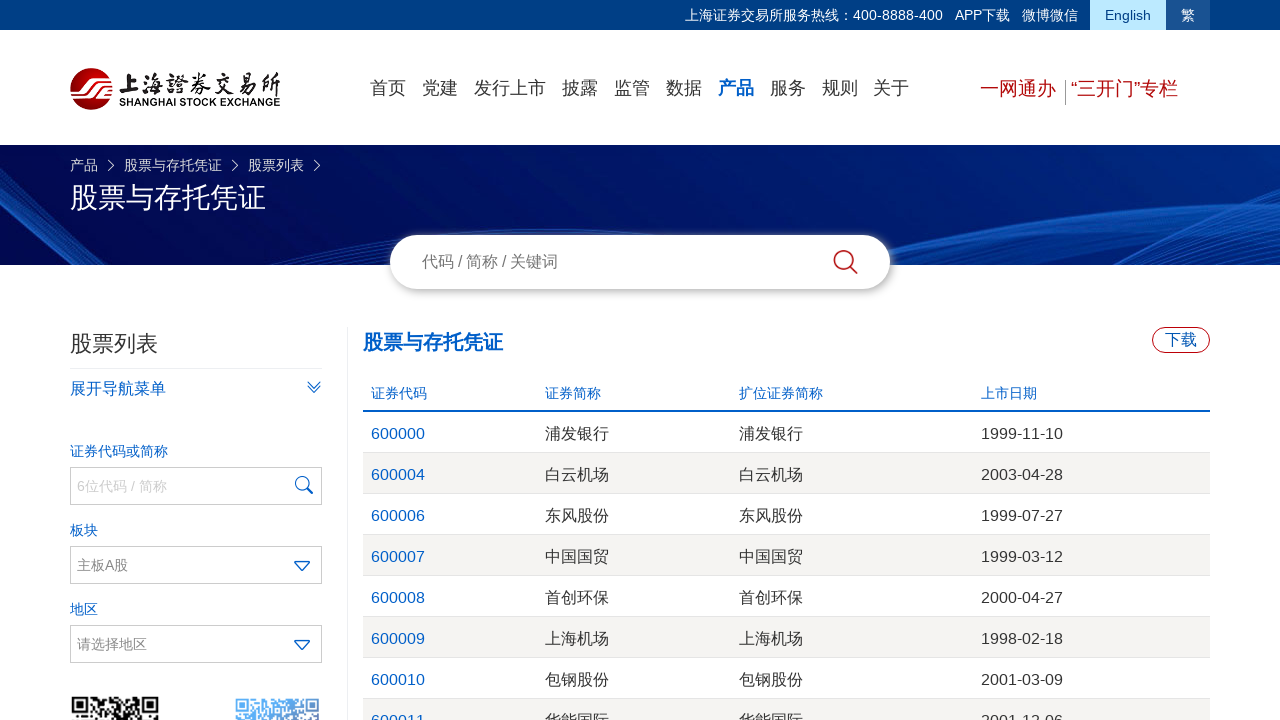

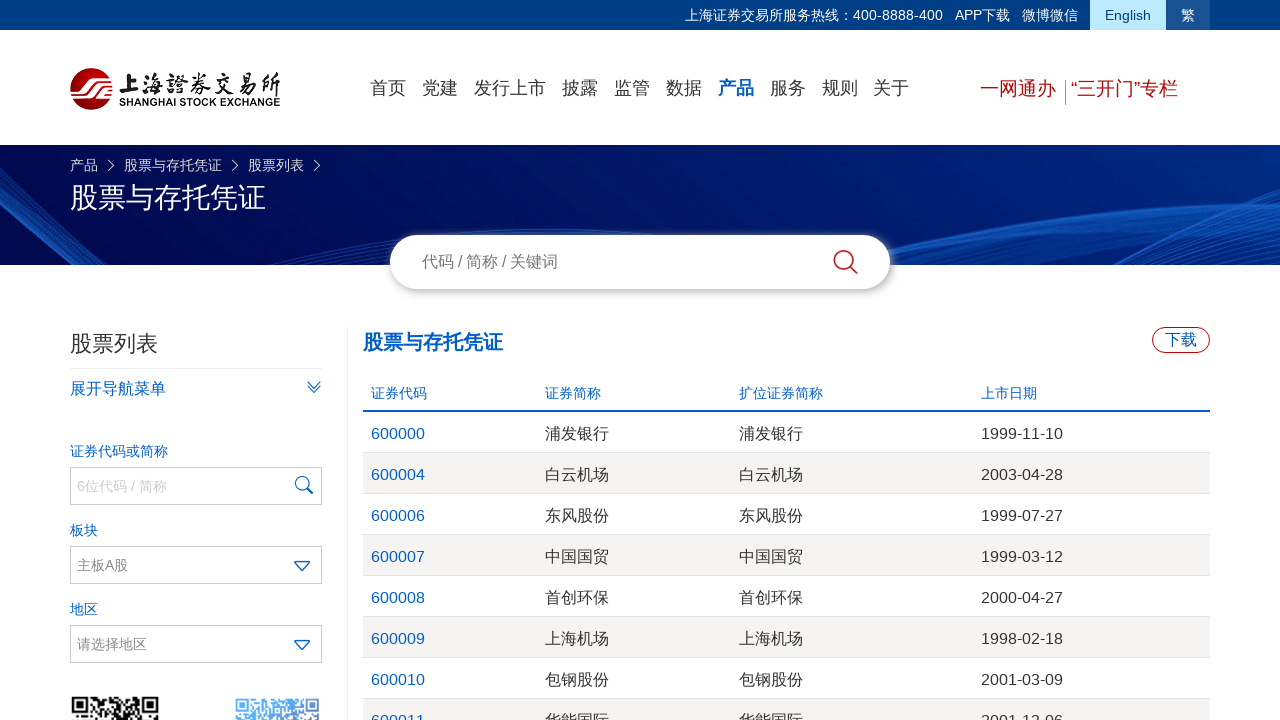